Navigates to DEMOQA homepage, clicks on Elements card, selects Text Box, fills in the form with name, email, and addresses, then submits

Starting URL: https://demoqa.com/

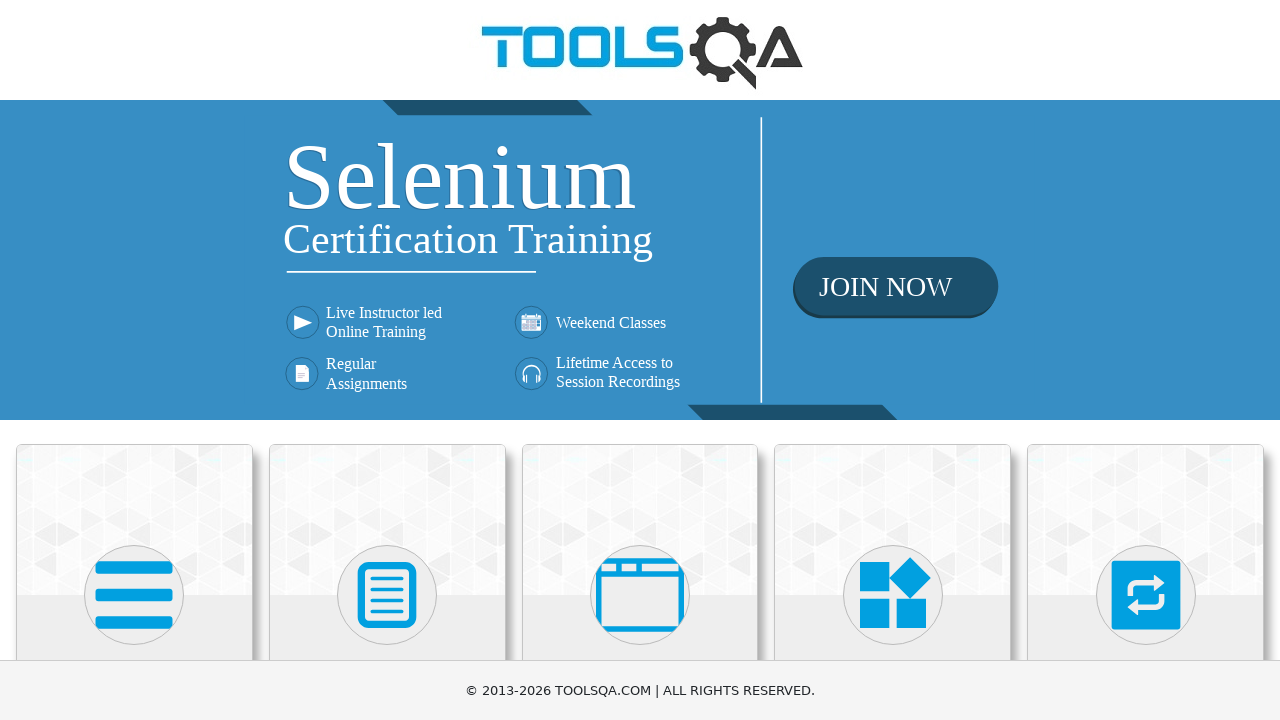

Navigated to DEMOQA homepage
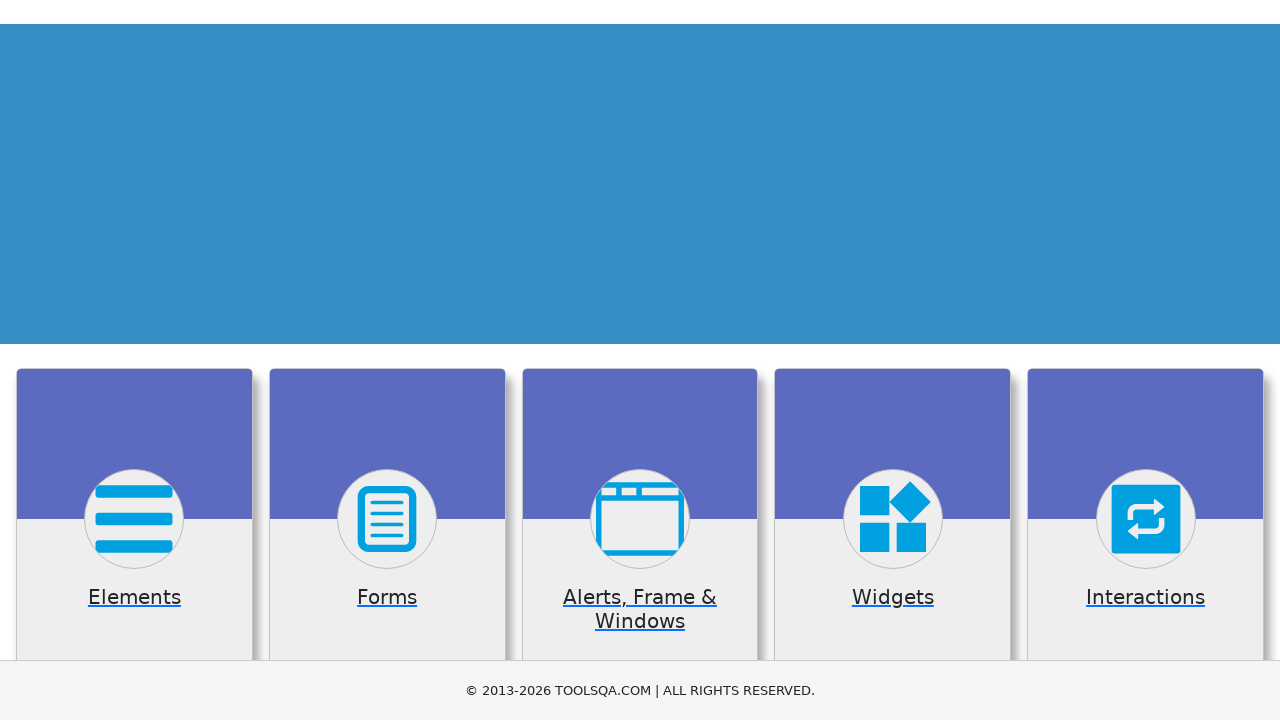

Scrolled down to view cards
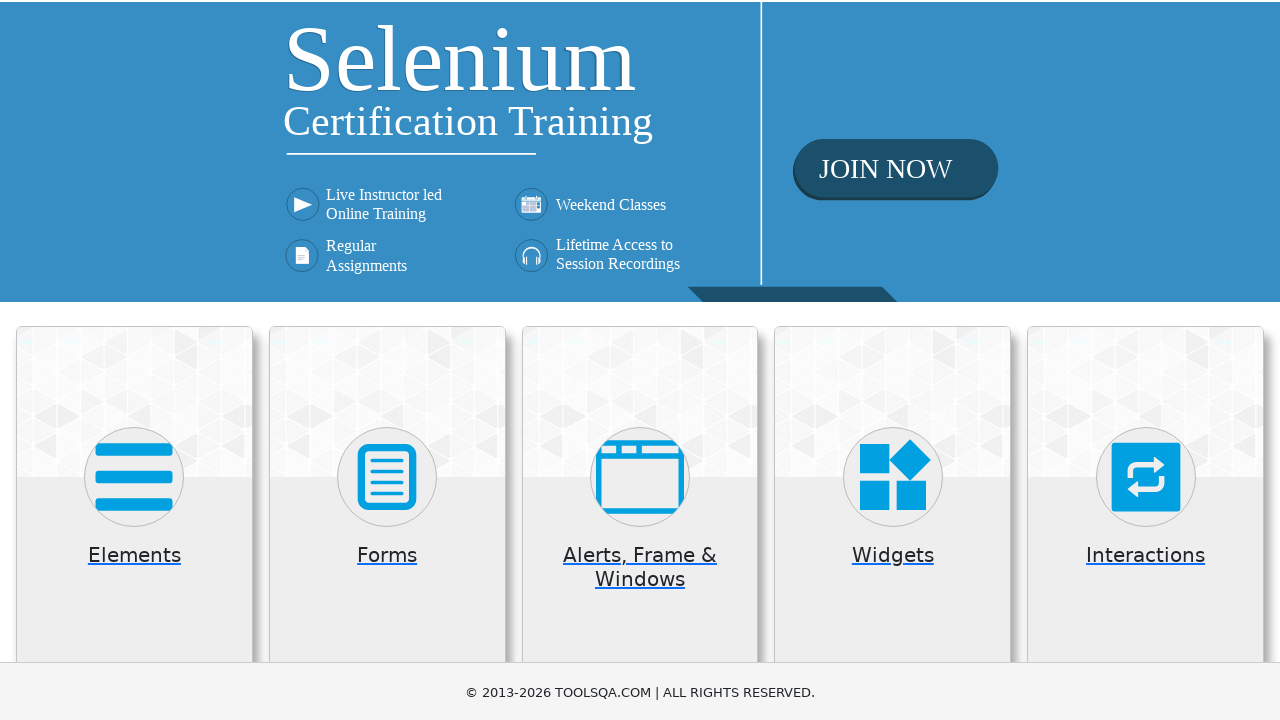

Clicked on Elements card at (134, 520) on .card:has-text('Elements')
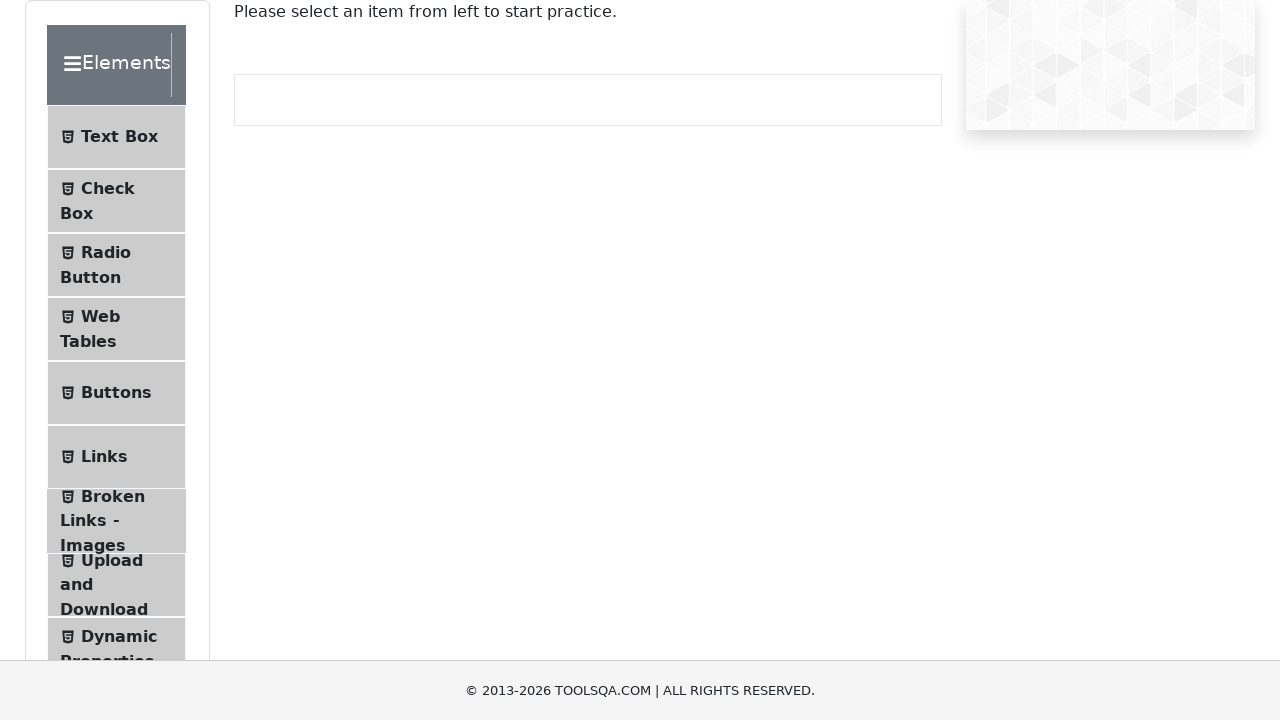

Selected Text Box from menu at (119, 137) on text=Text Box
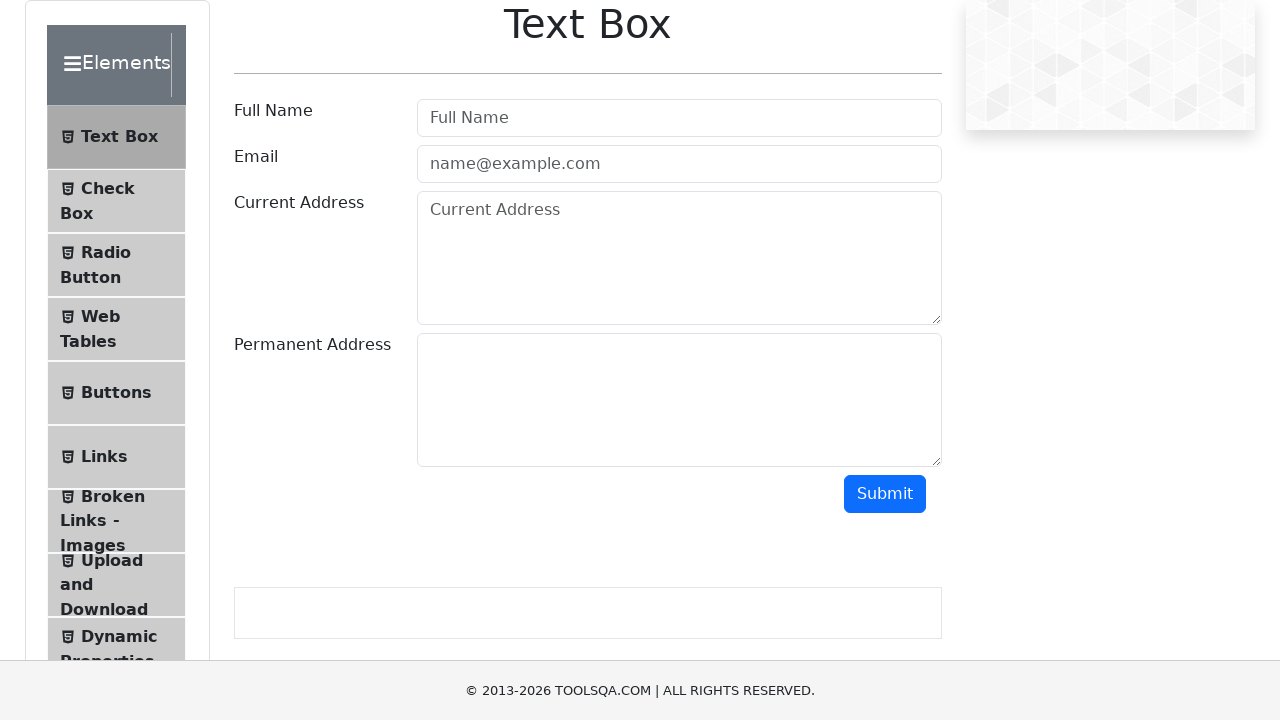

Filled Full Name field with 'Maria Garcia' on #userName
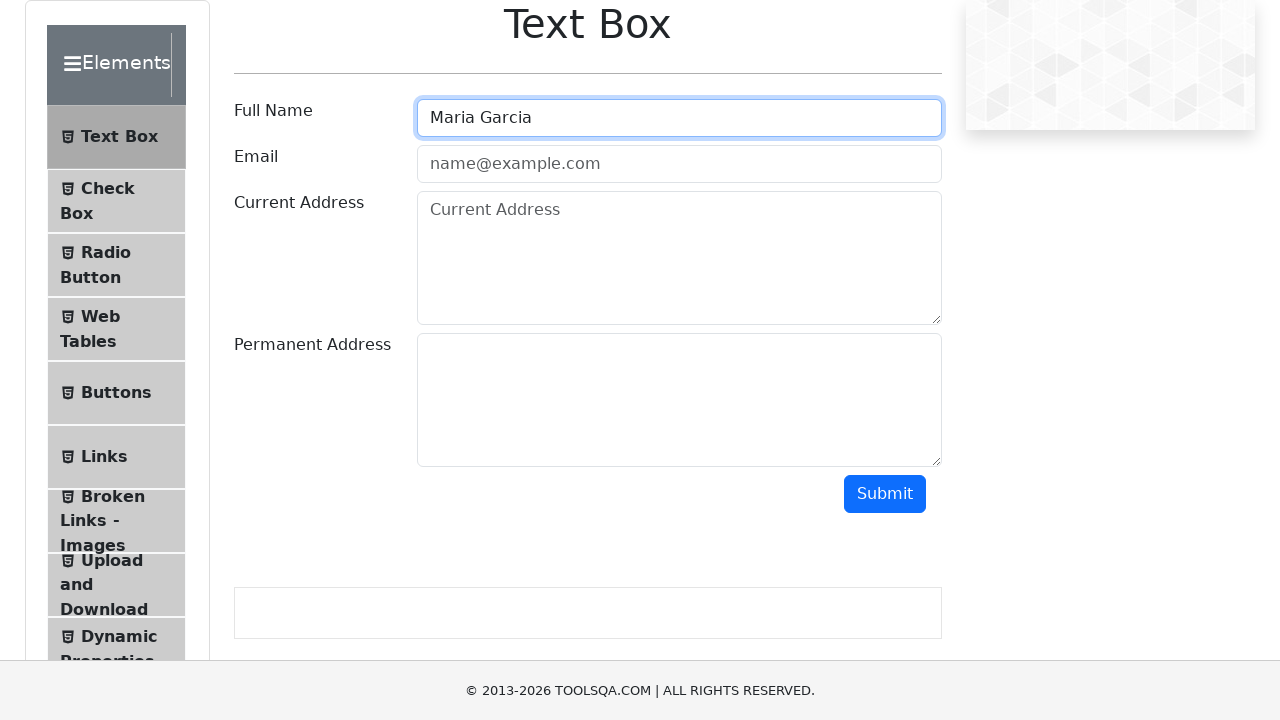

Filled Email field with 'maria.garcia@example.com' on #userEmail
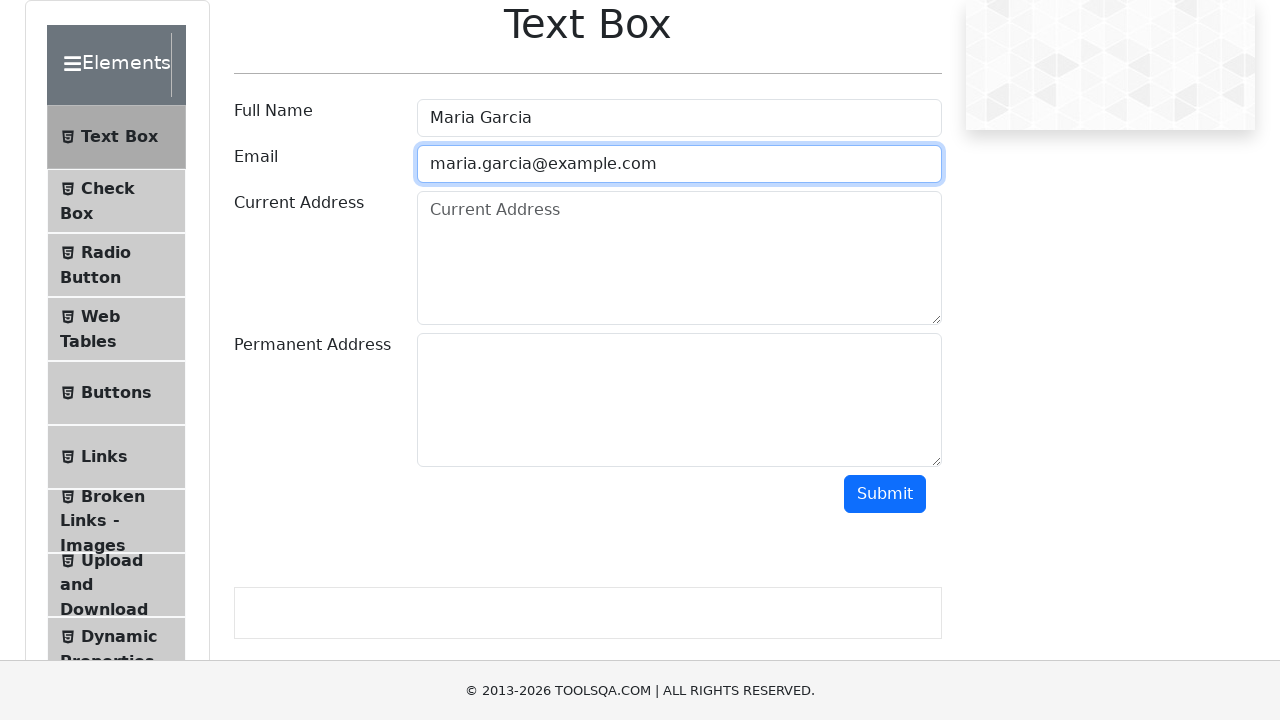

Filled Current Address field with '123 Main Street, Apt 4B' on #currentAddress
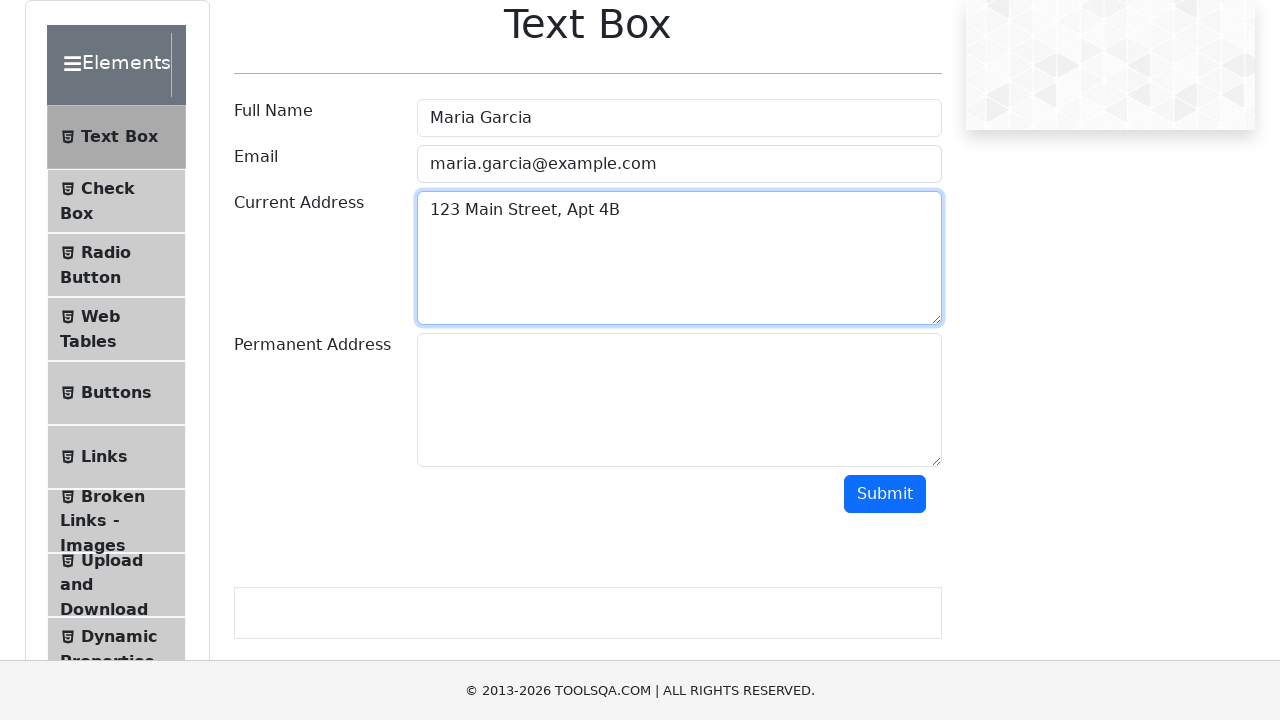

Filled Permanent Address field with '456 Oak Avenue, Suite 100' on #permanentAddress
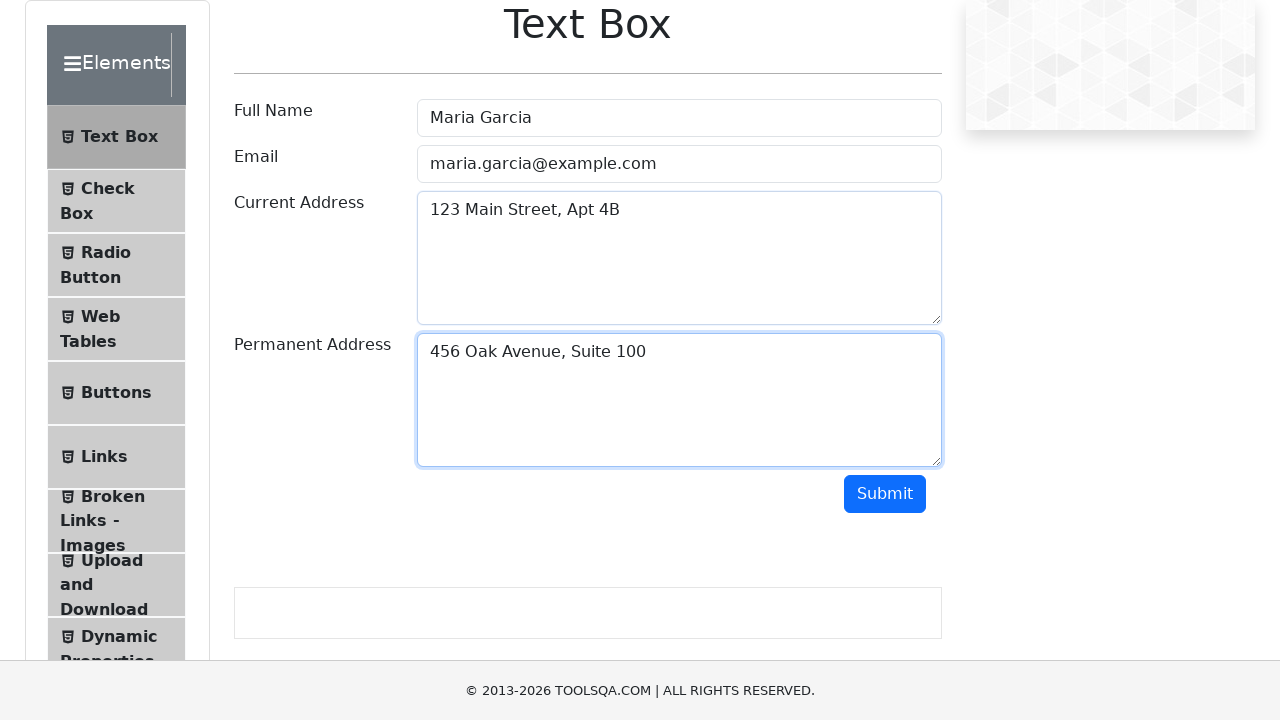

Scrolled down to view submit button
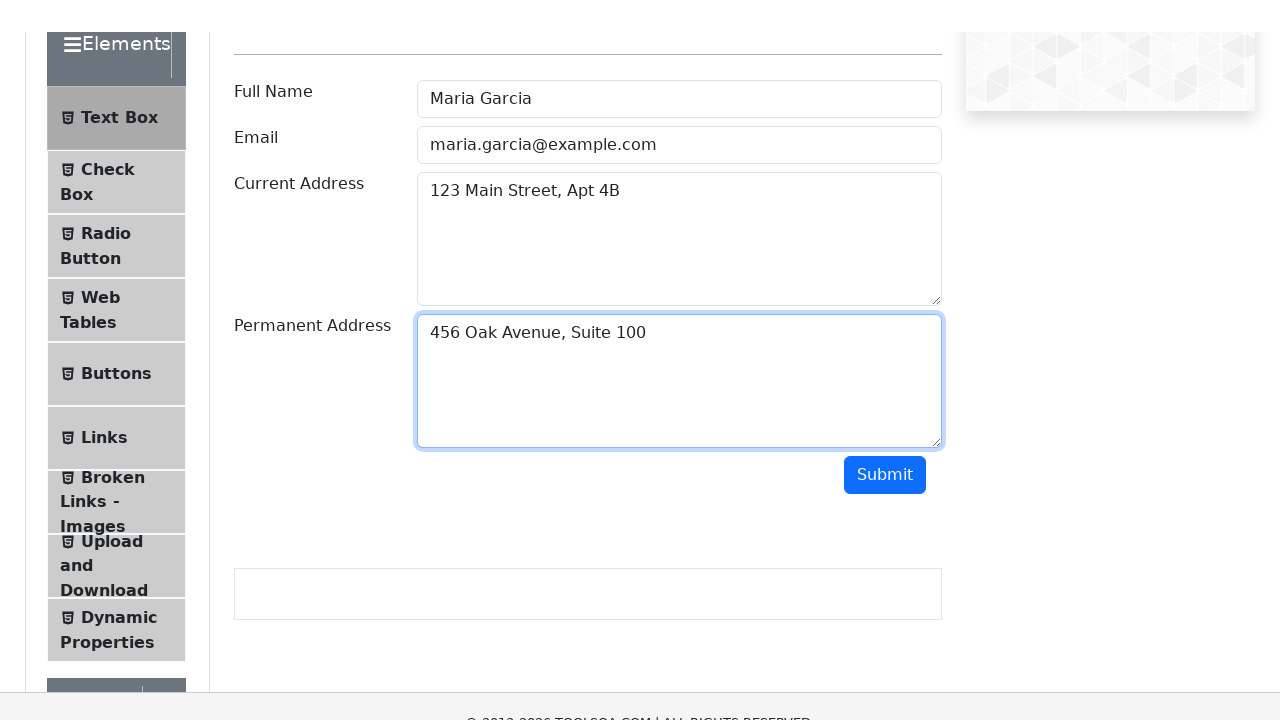

Clicked Submit button to submit form at (885, 378) on #submit
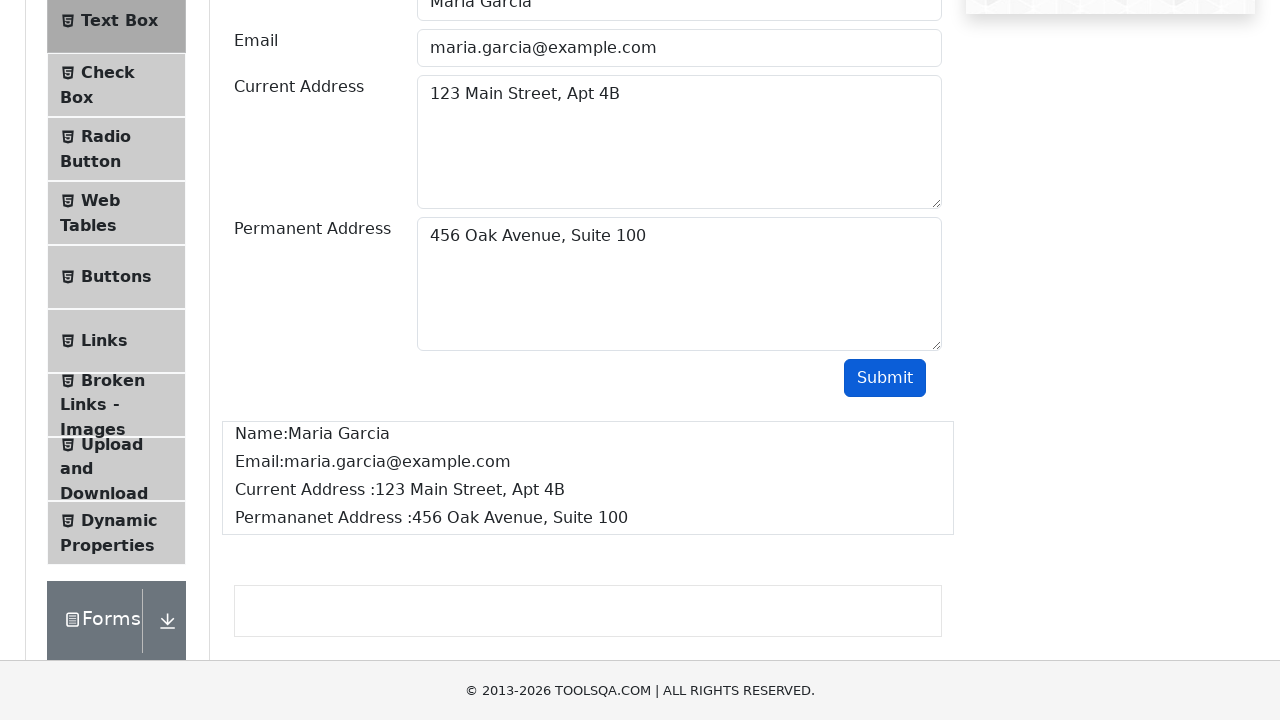

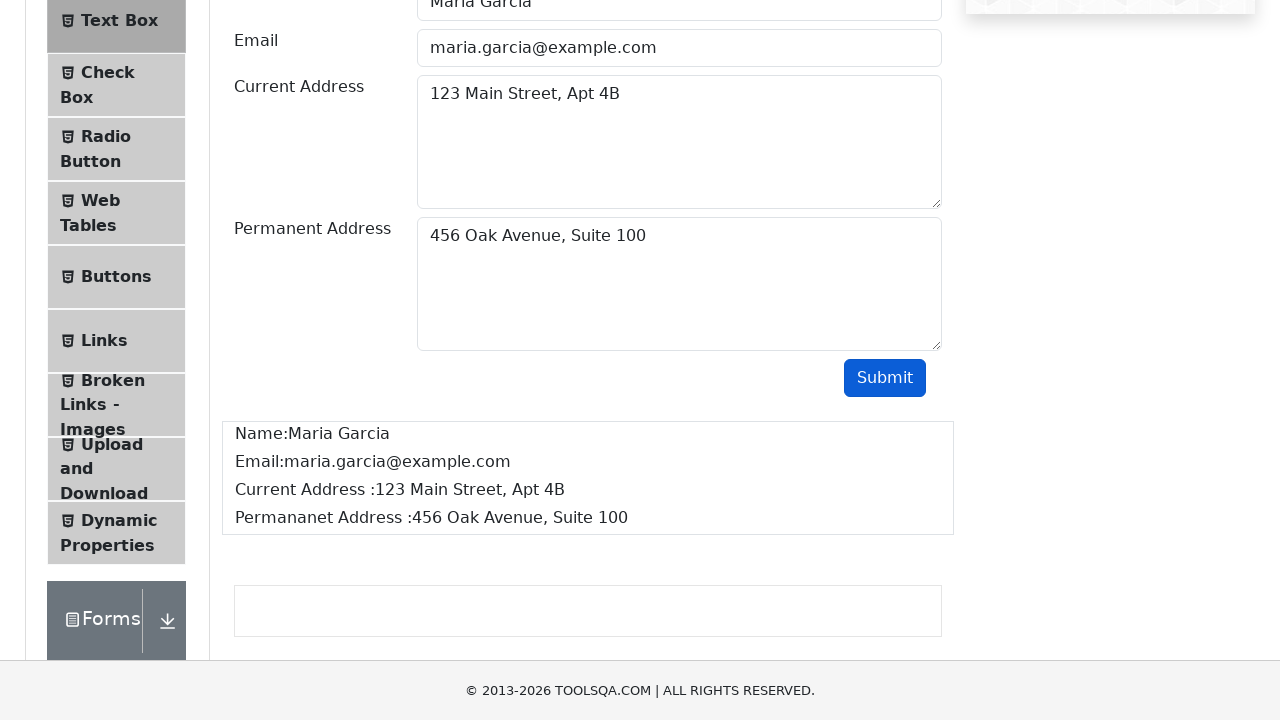